Navigates to a Heroku test forms page, scrolls to the submit button, and clicks it to submit the form with default values

Starting URL: https://testpages.herokuapp.com/styled/basic-html-form-test.html

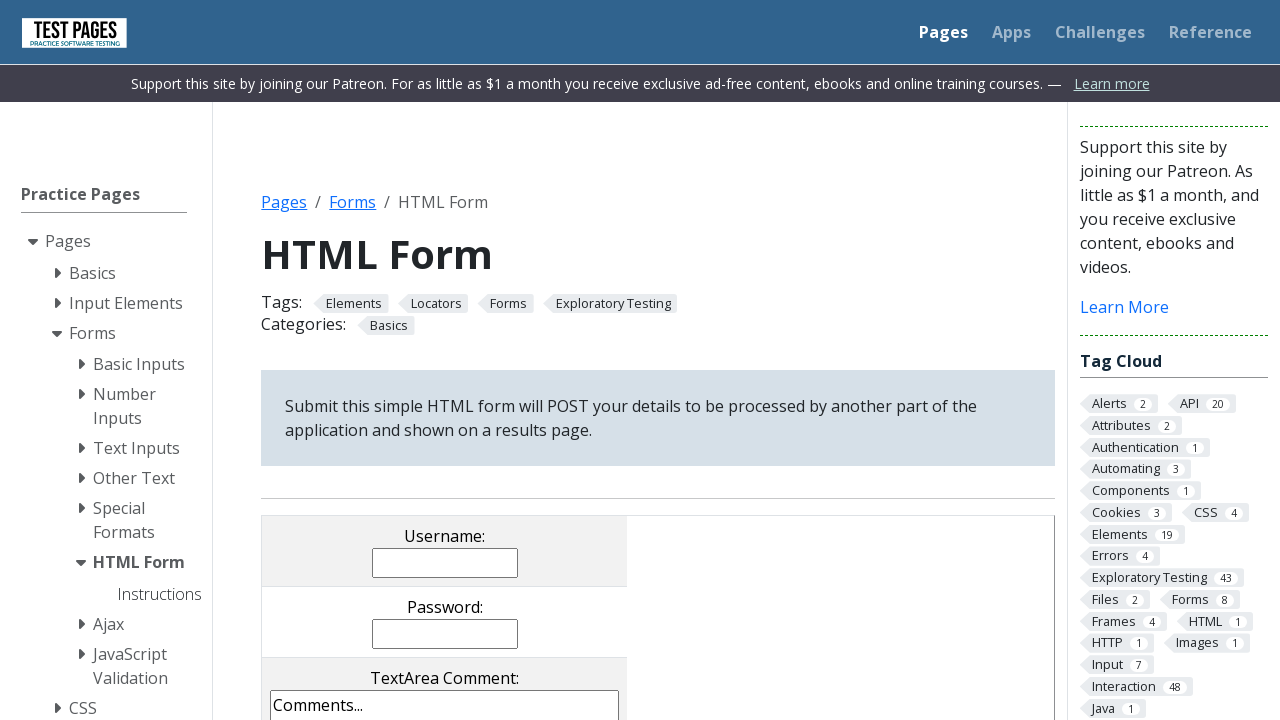

Located the submit button on the form
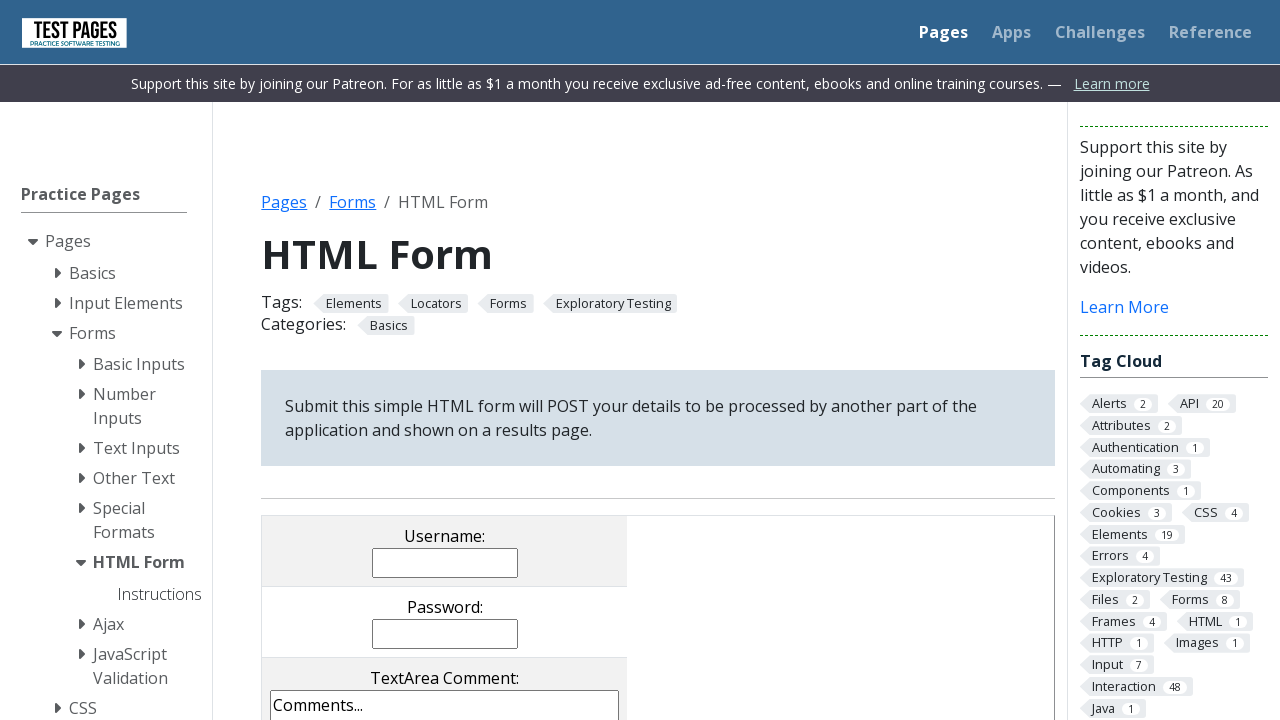

Scrolled to the submit button
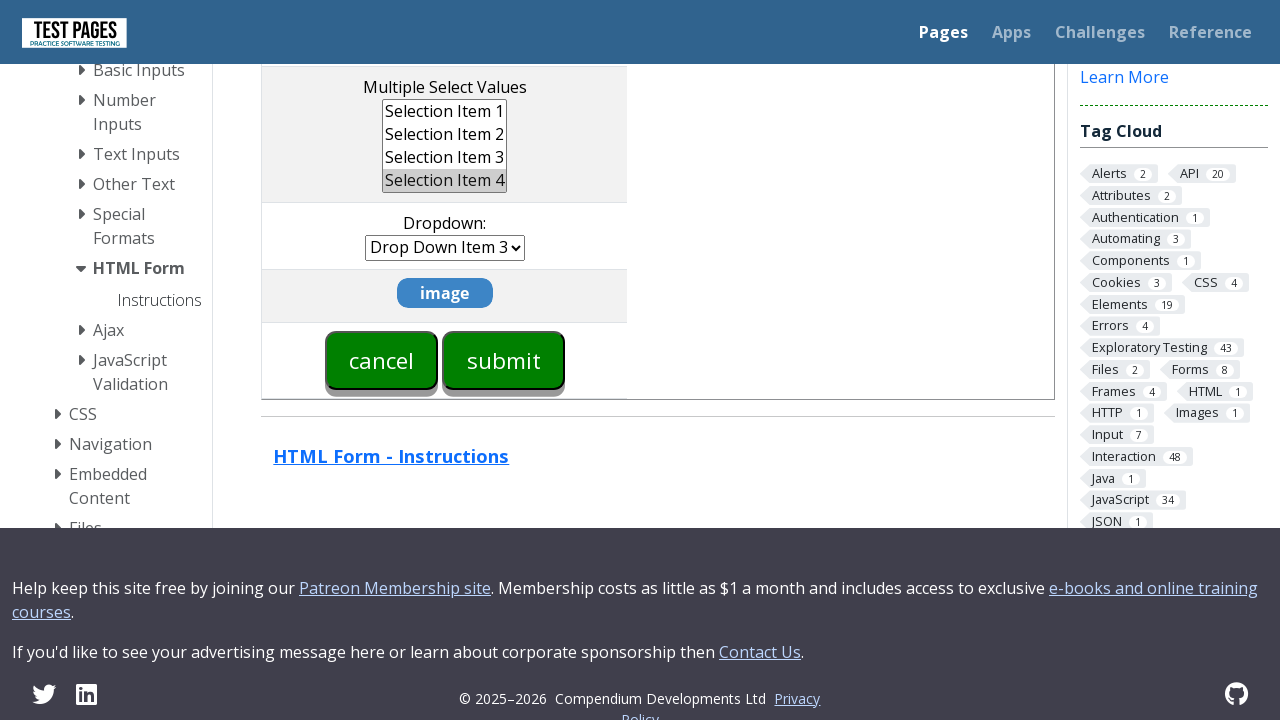

Clicked the submit button to submit the form with default values at (504, 360) on input[type='submit']
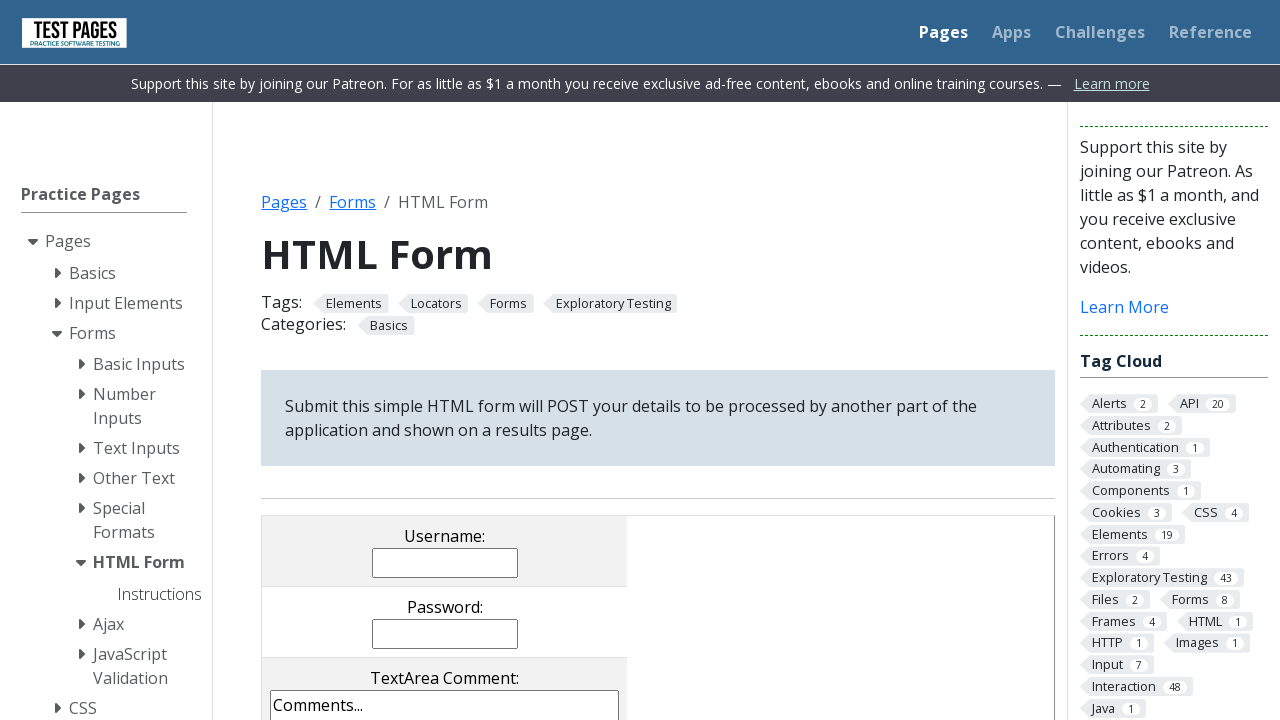

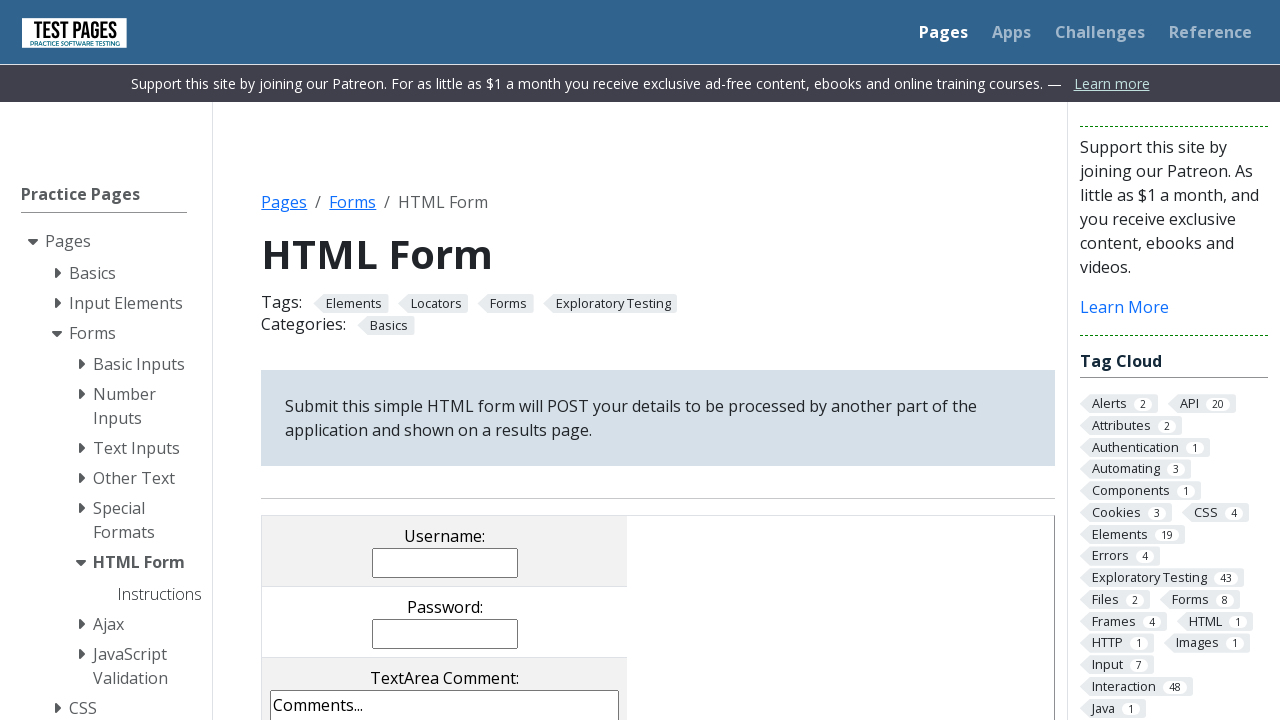